Tests checkbox functionality on a practice page by selecting a checkbox, verifying its selected state, then unchecking it and verifying it's unselected, and counting total checkboxes present.

Starting URL: http://qaclickacademy.com/practice.php

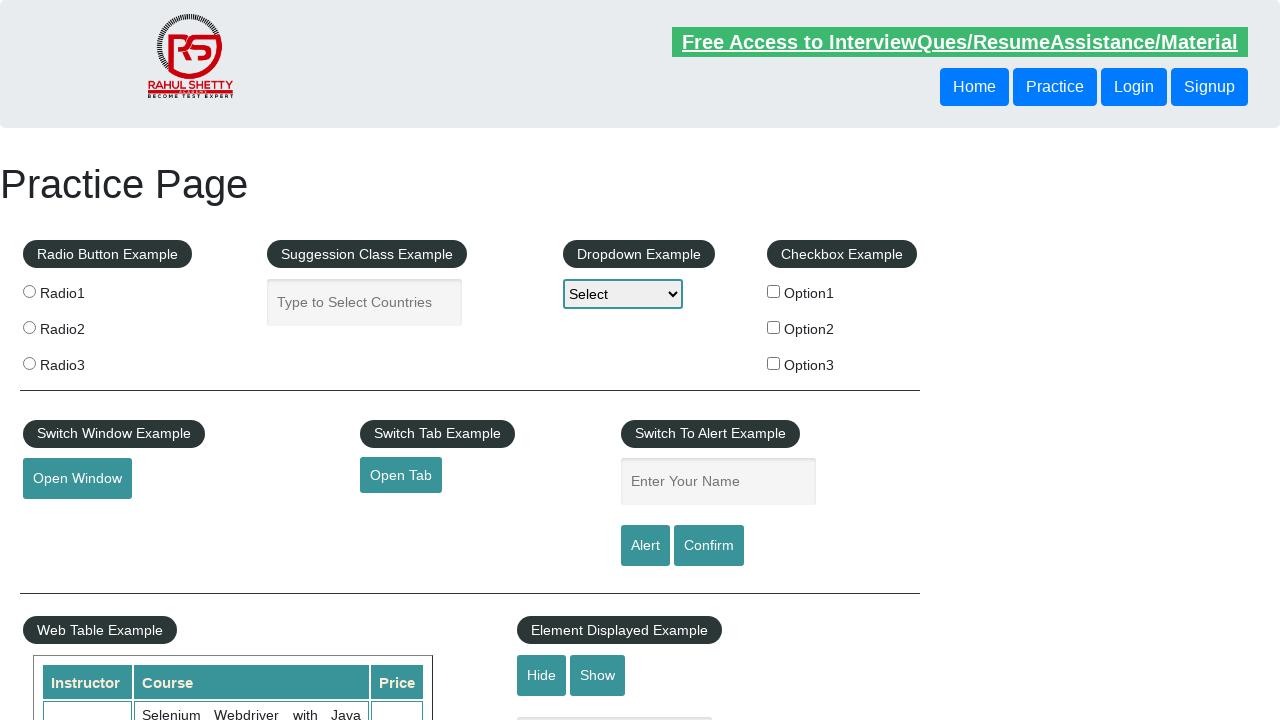

Clicked checkbox #checkBoxOption1 to select it at (774, 291) on #checkBoxOption1
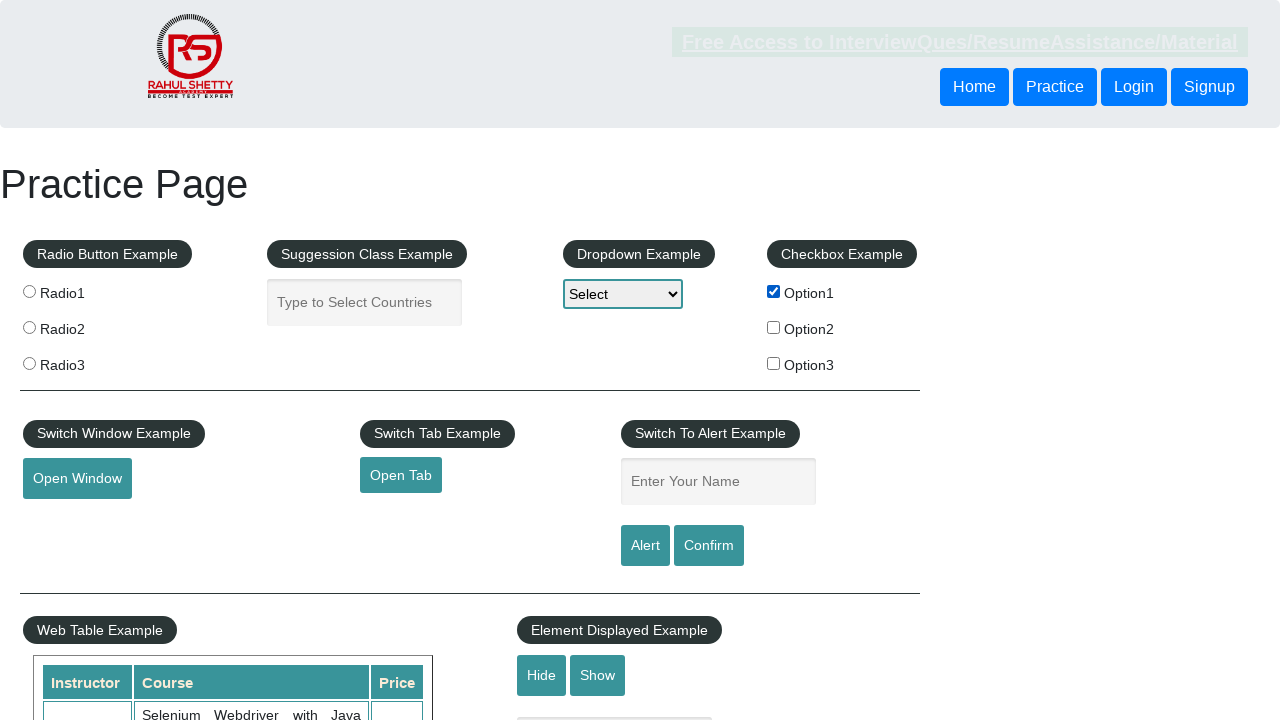

Verified checkbox #checkBoxOption1 is selected
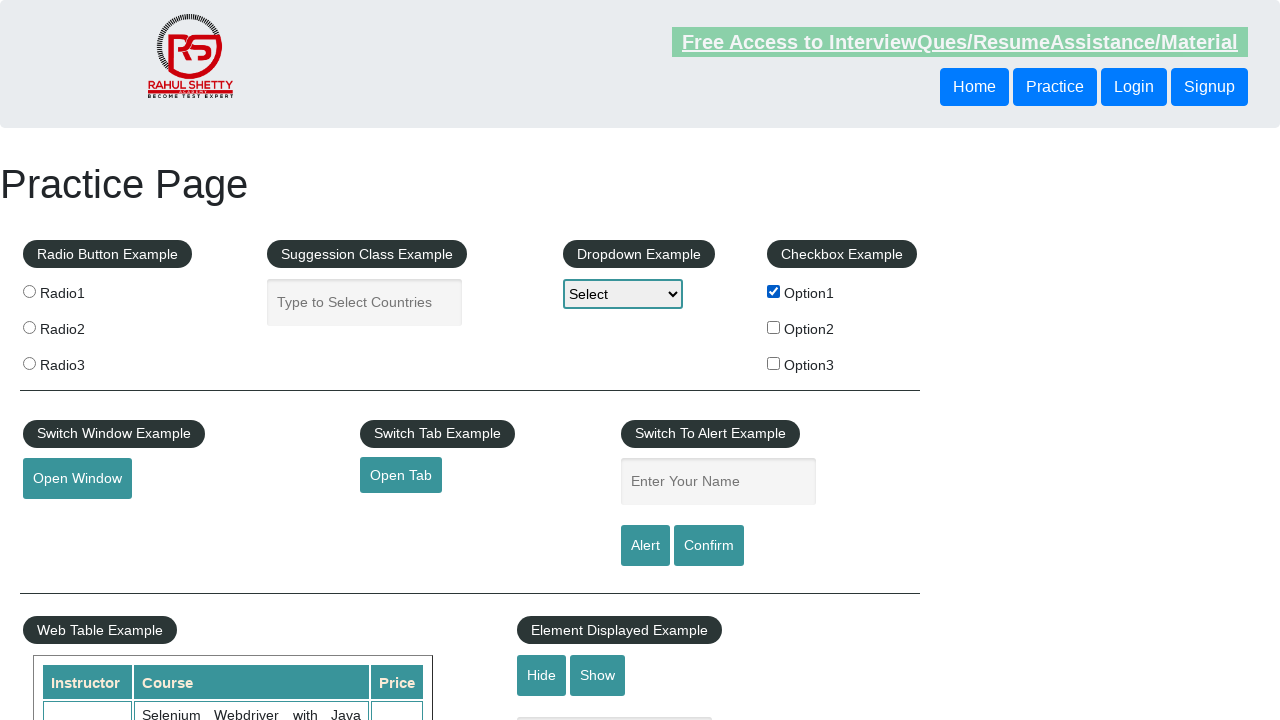

Clicked checkbox #checkBoxOption1 to uncheck it at (774, 291) on #checkBoxOption1
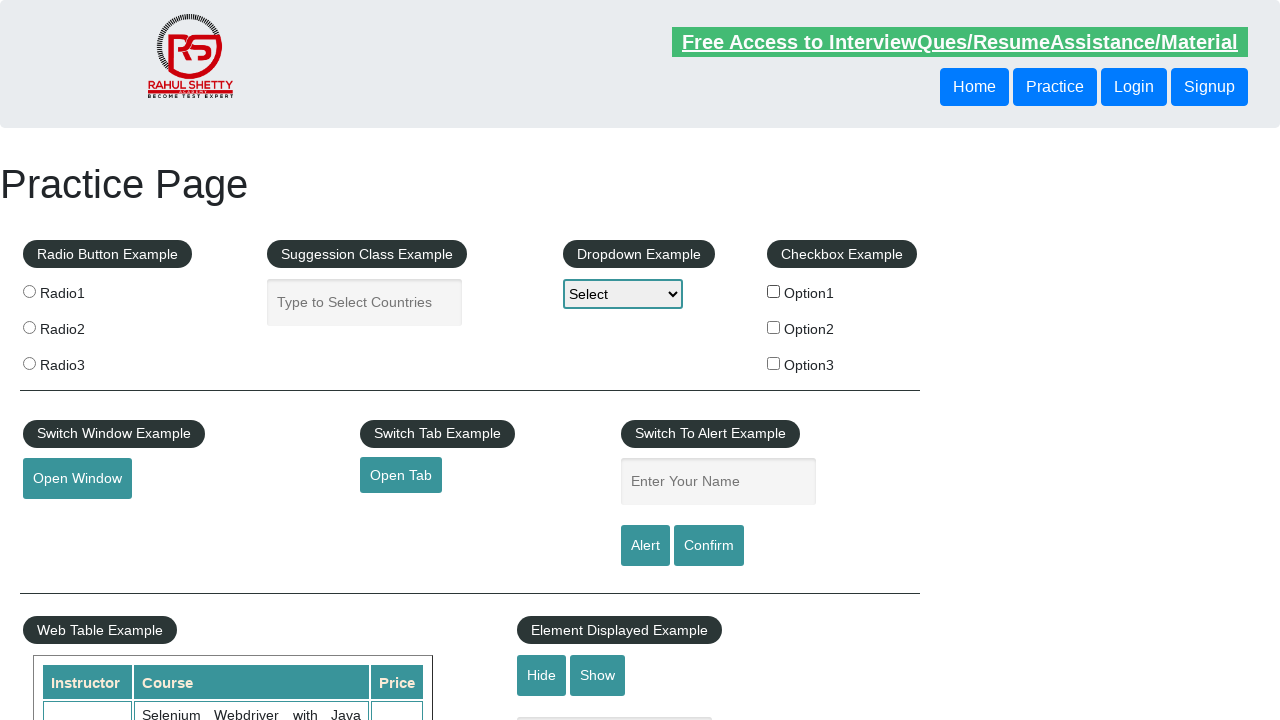

Verified checkbox #checkBoxOption1 is unselected
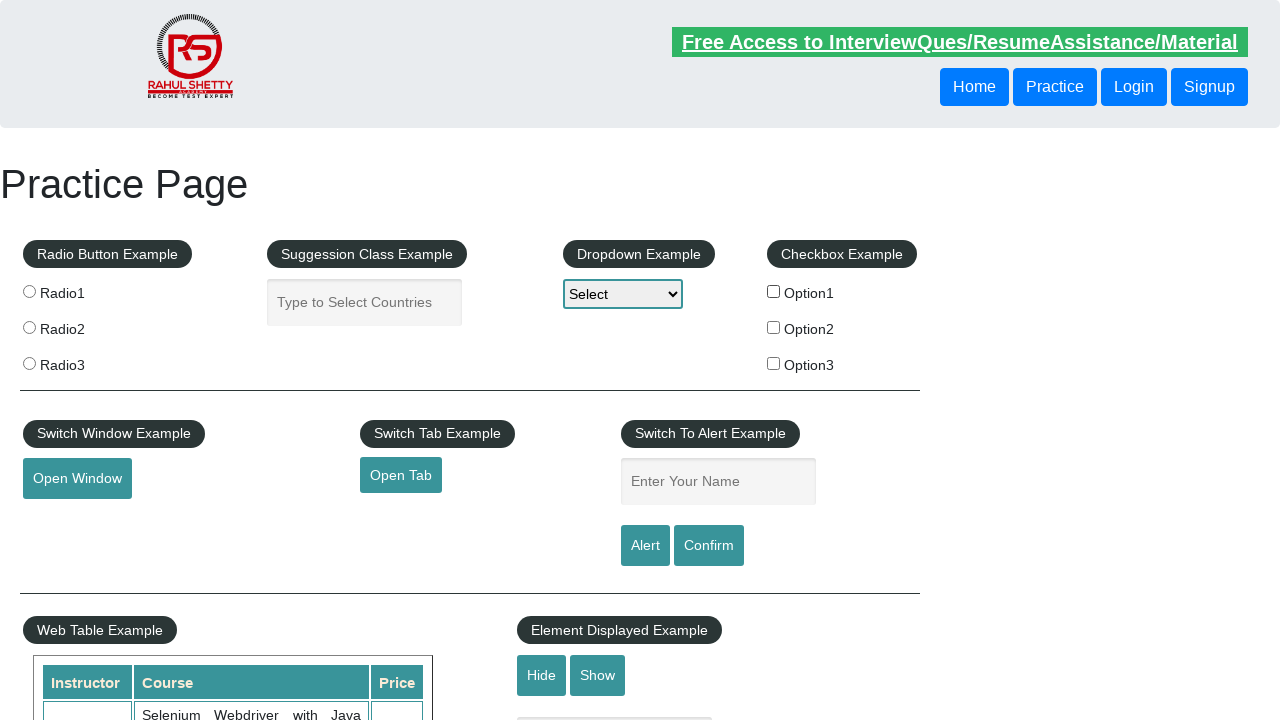

Located all checkboxes on the page
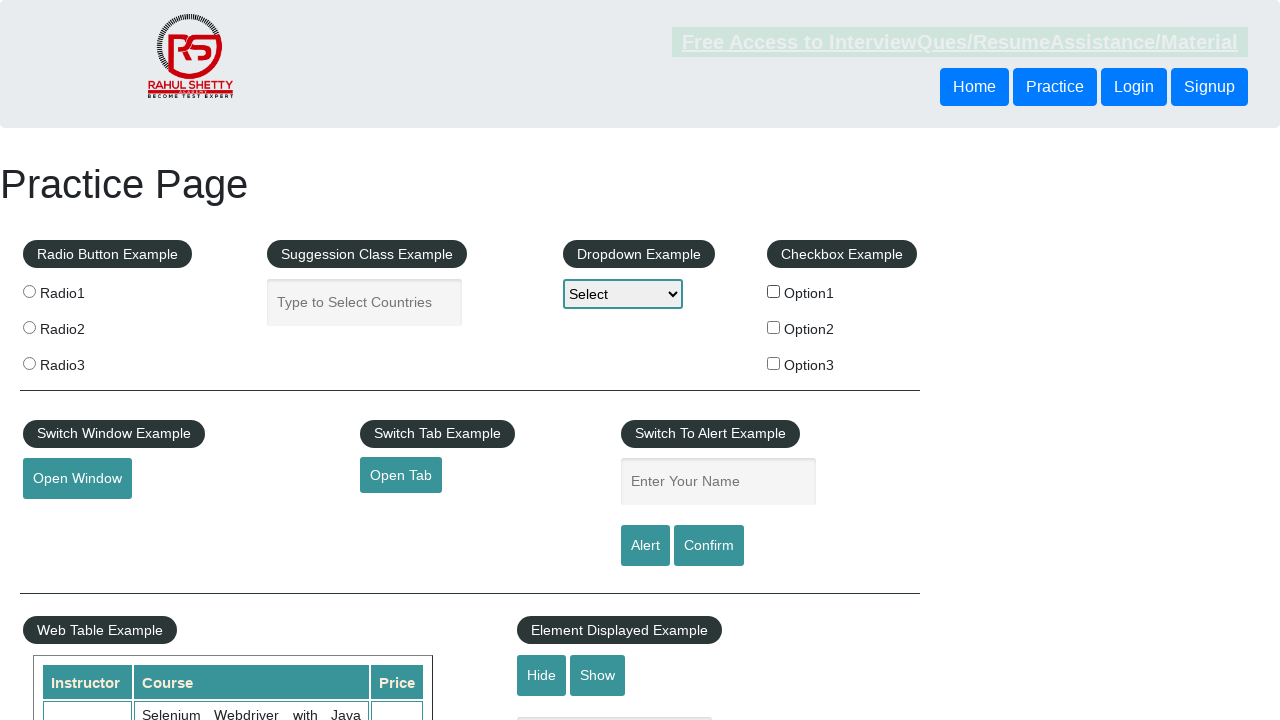

Counted total checkboxes present: 3
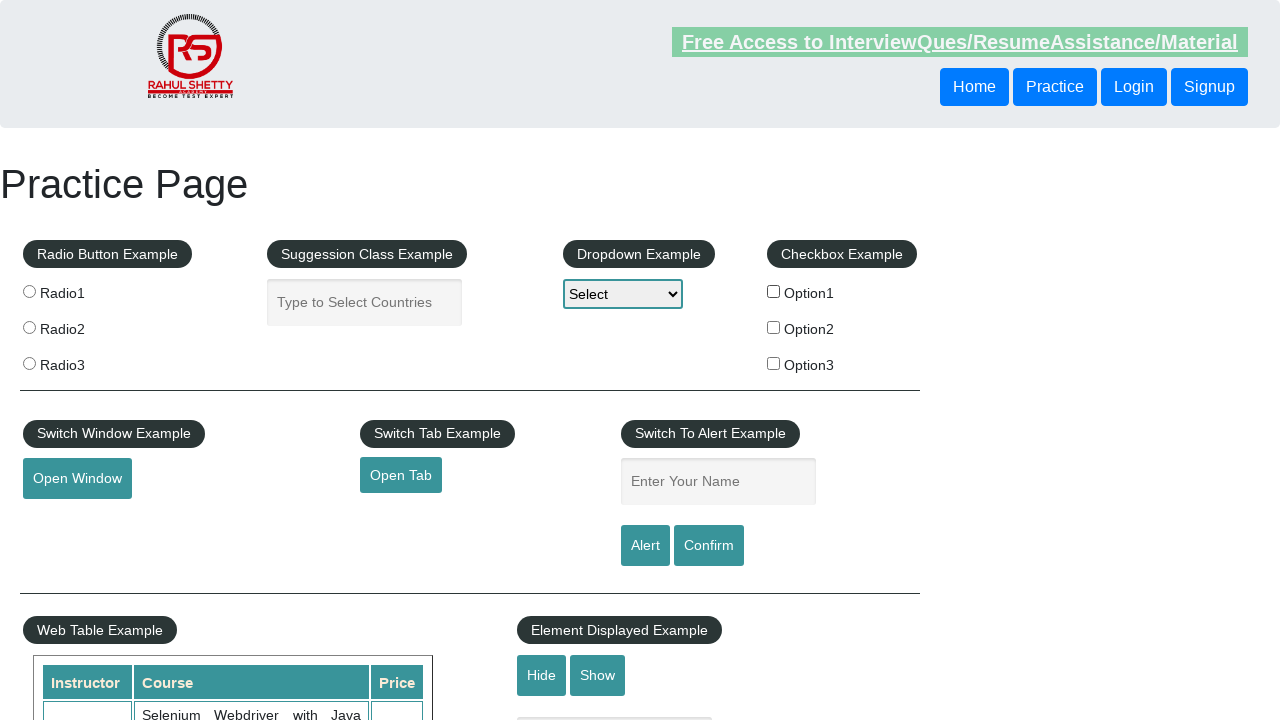

Printed total checkbox count: 3
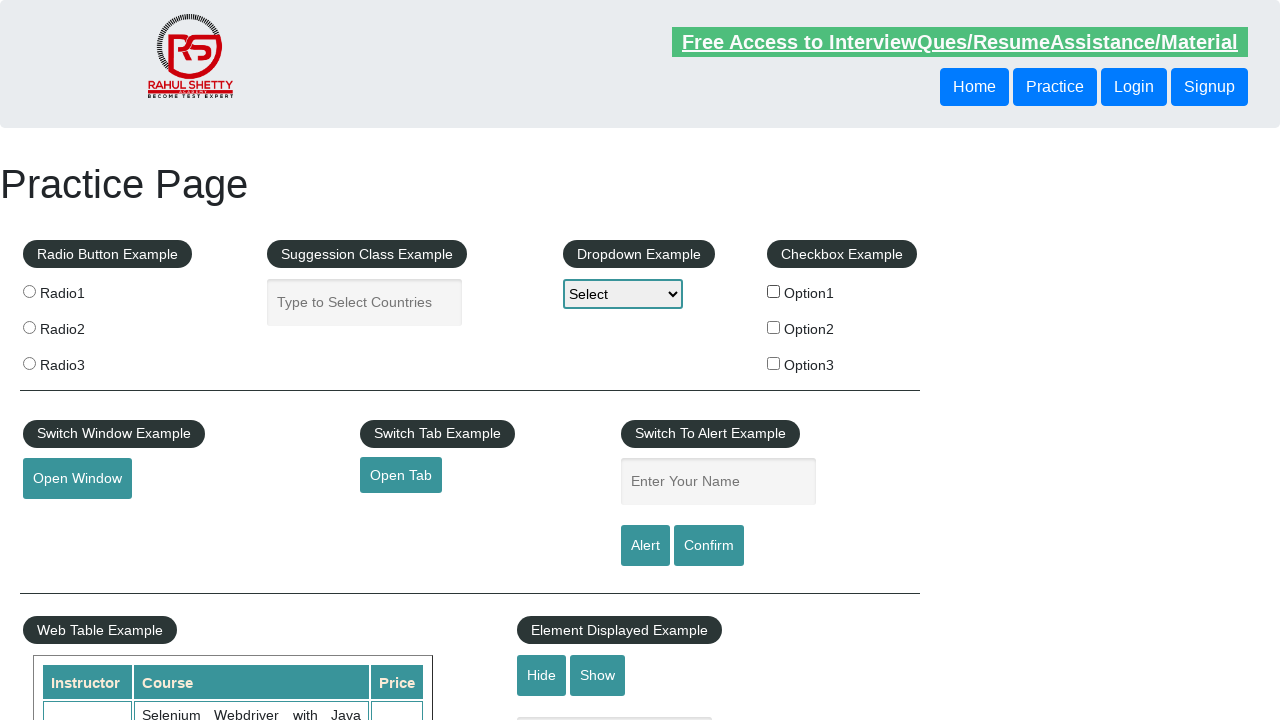

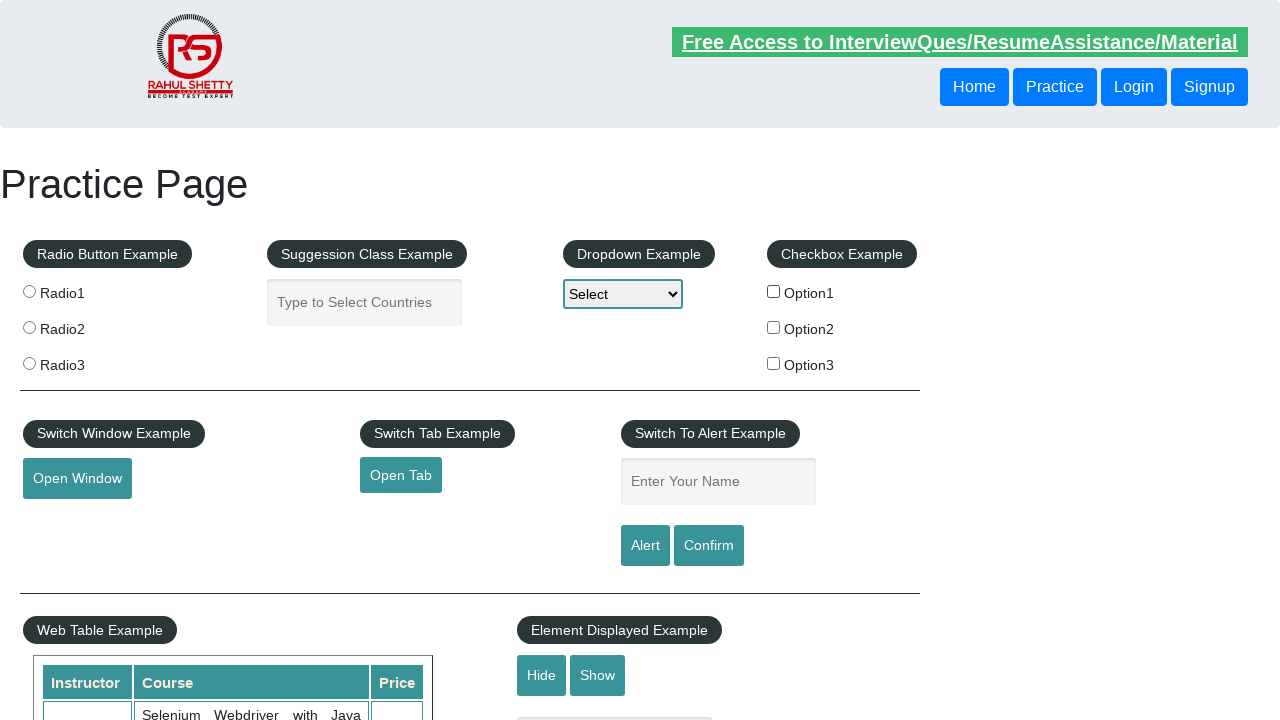